Tests various web element interactions on a practice automation page including clicking radio buttons, filling an autocomplete input field, hiding a text box, and selecting a checkbox.

Starting URL: https://rahulshettyacademy.com/AutomationPractice/

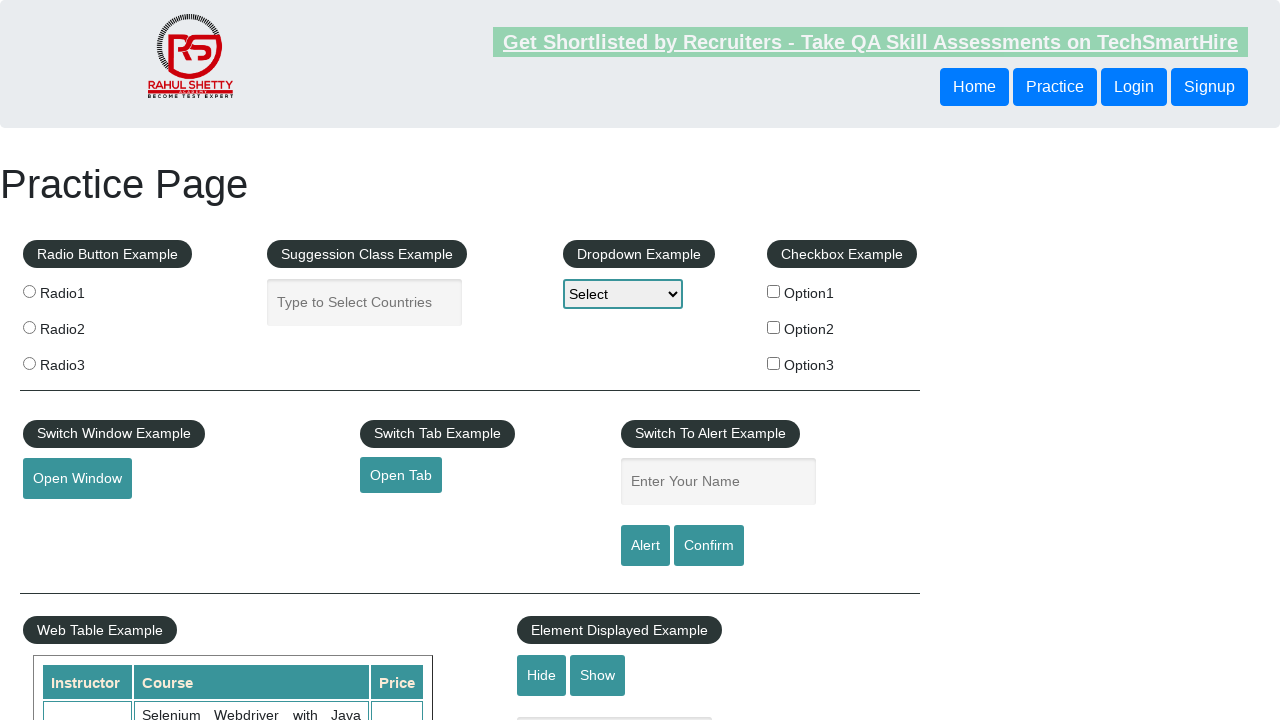

Retrieved h1 header text content
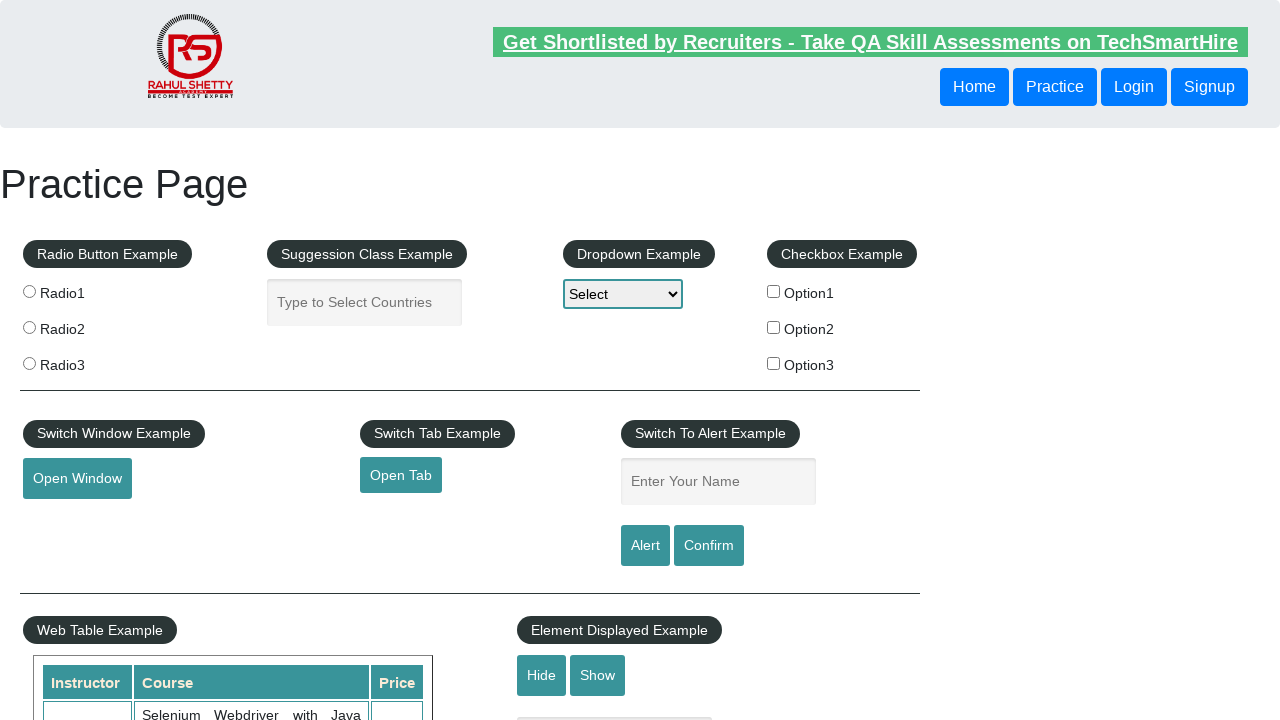

Clicked radio button option 1 at (29, 291) on xpath=//input[@value='radio1']
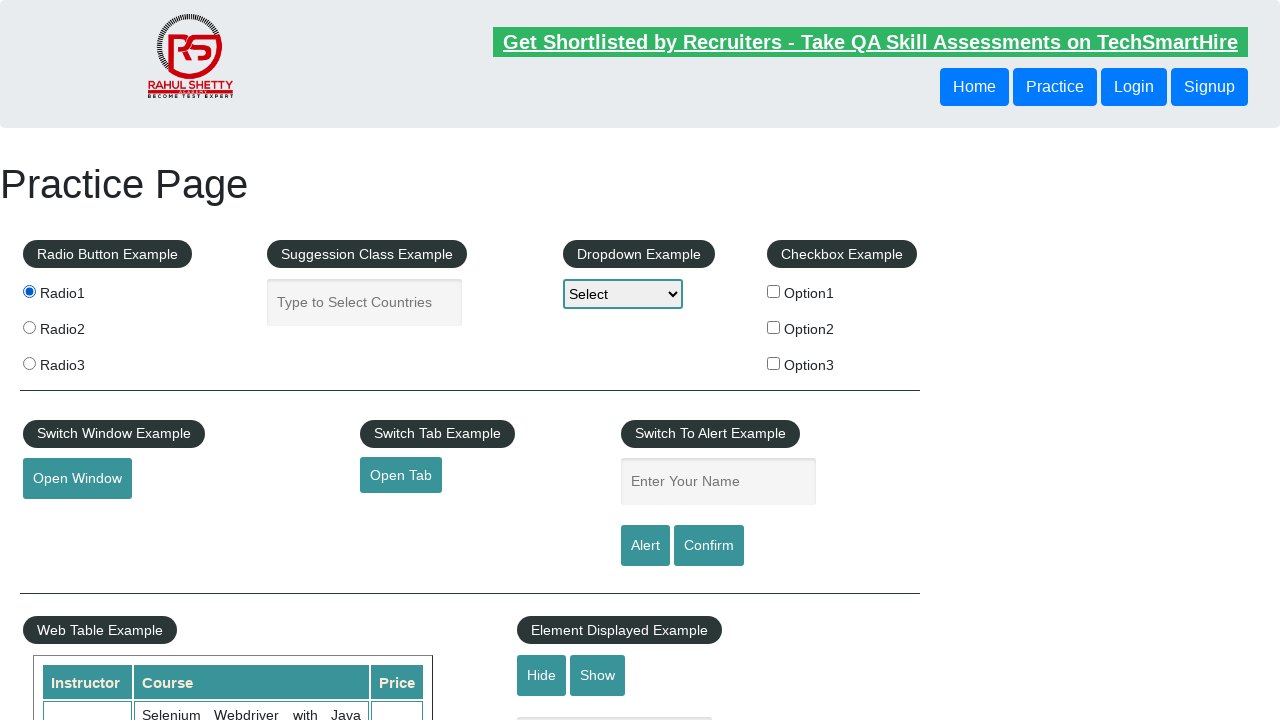

Clicked radio button option 2 at (29, 327) on xpath=//input[@value='radio2']
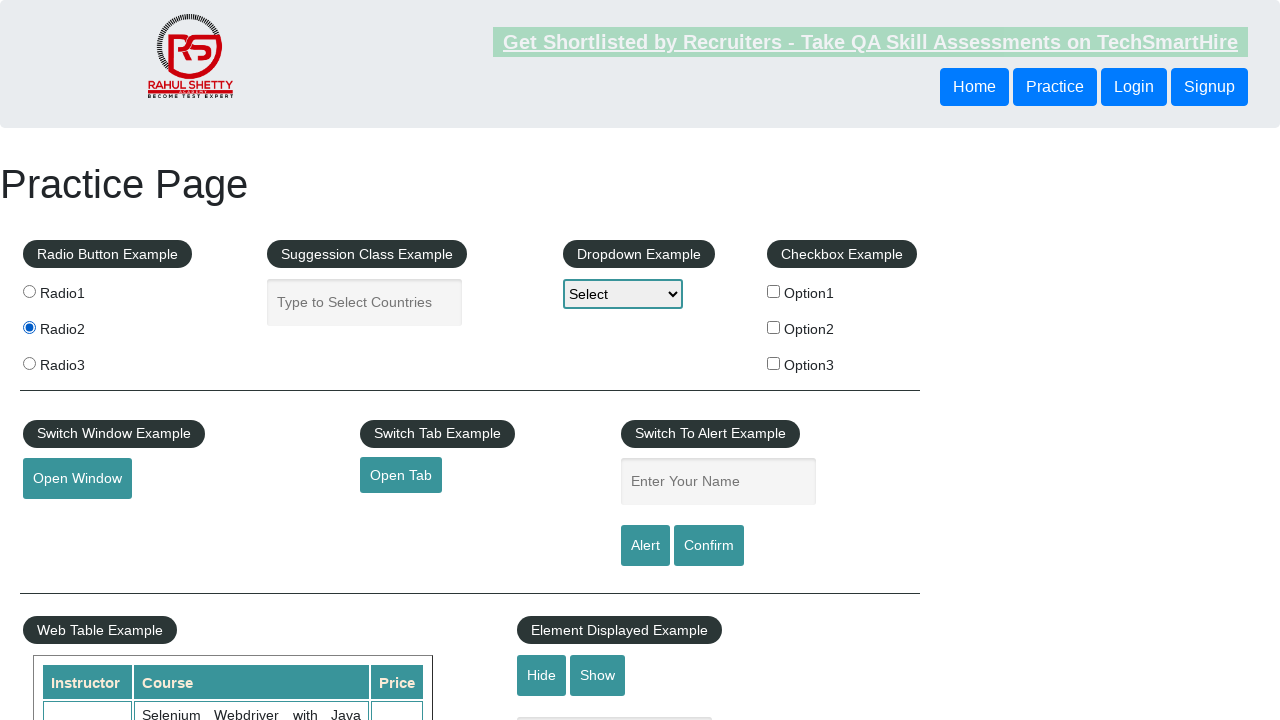

Filled autocomplete field with 'BD' on #autocomplete
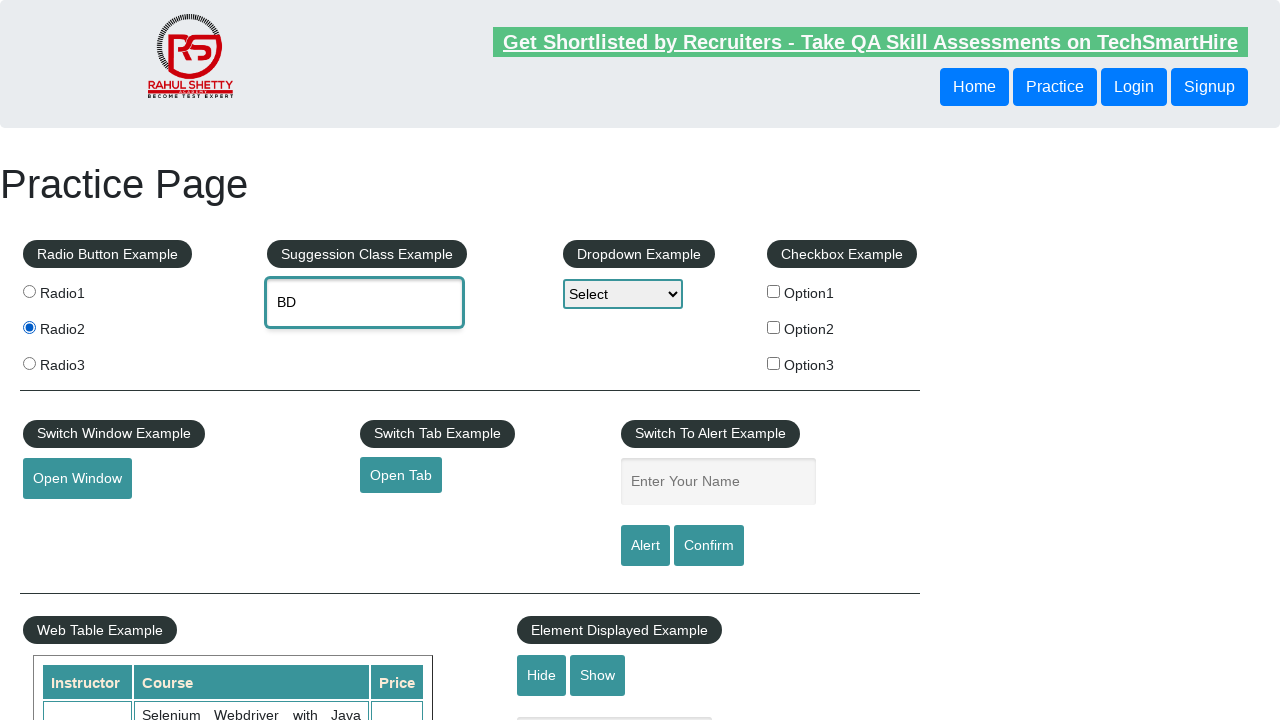

Cleared autocomplete field on #autocomplete
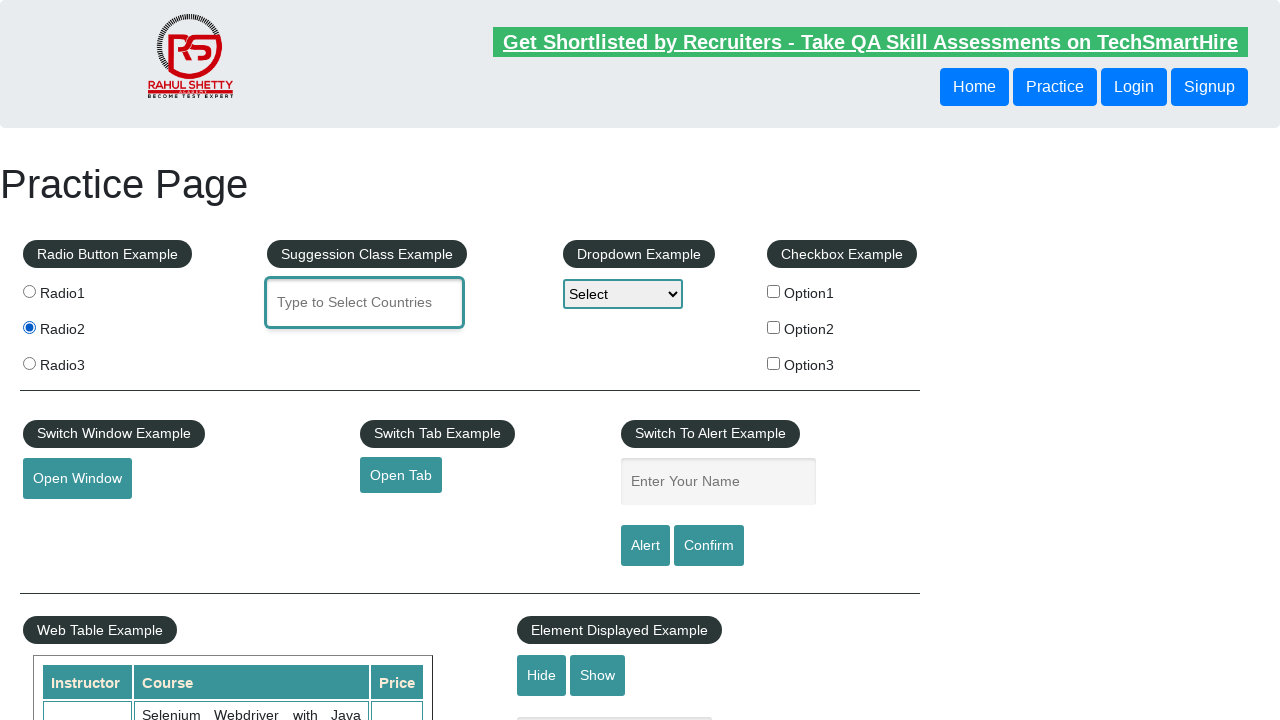

Filled autocomplete field with 'Bangladesh' on #autocomplete
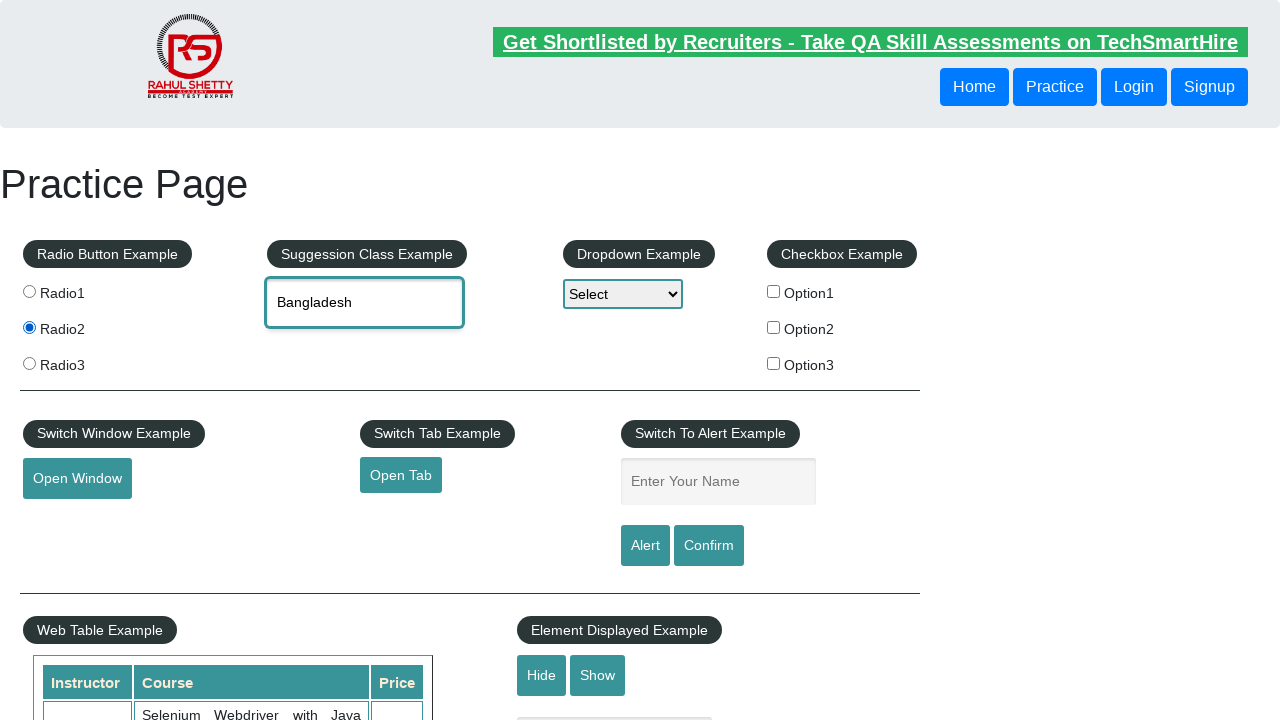

Clicked hide button to hide the text box at (542, 675) on #hide-textbox
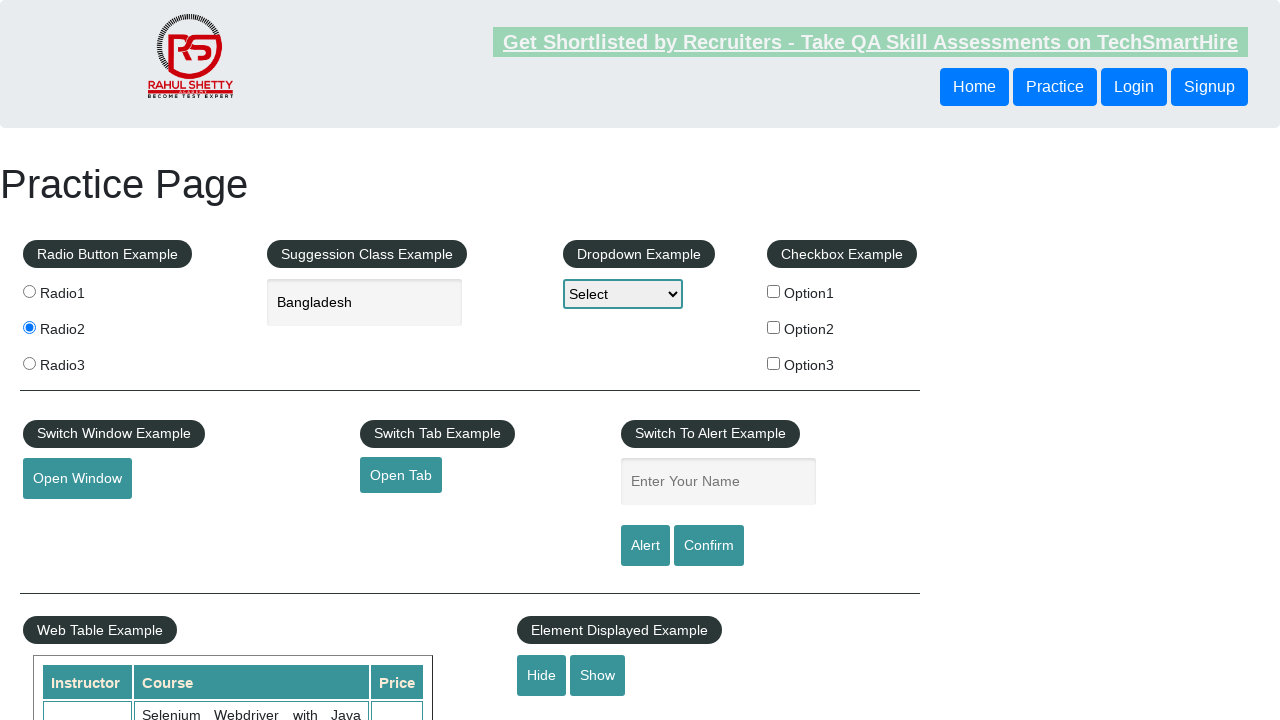

Clicked checkbox option 2 at (774, 327) on #checkBoxOption2
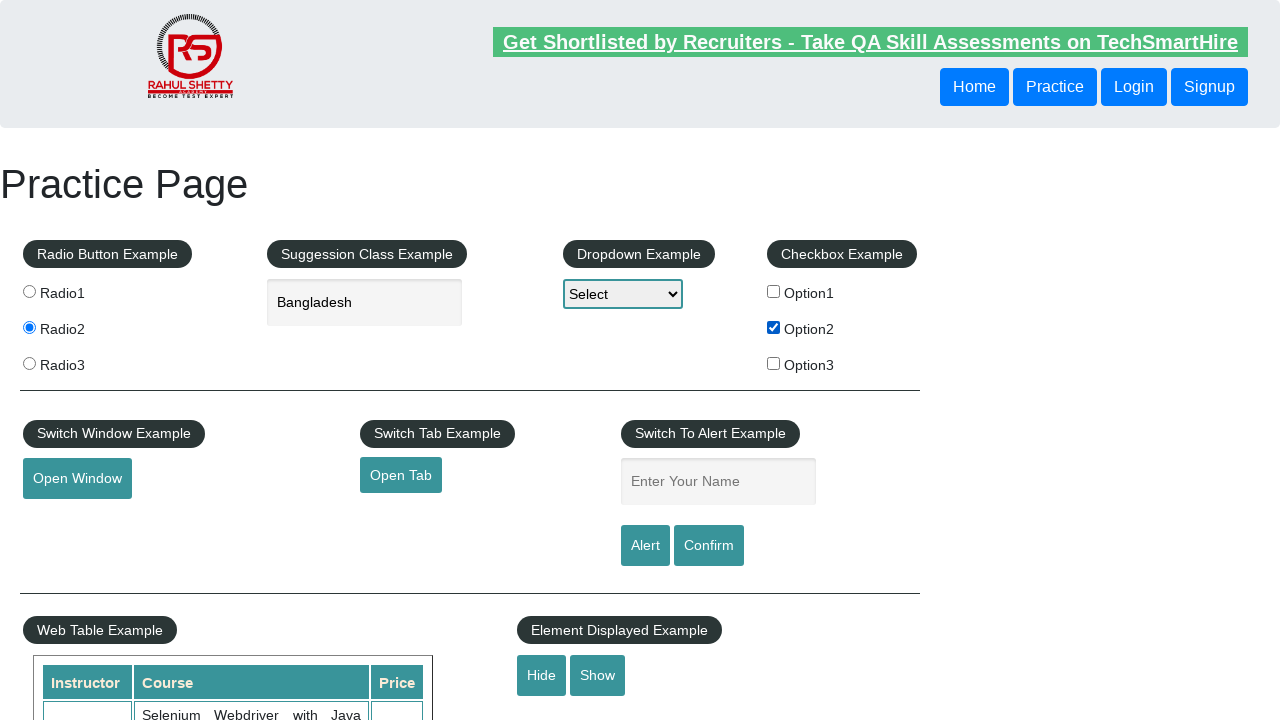

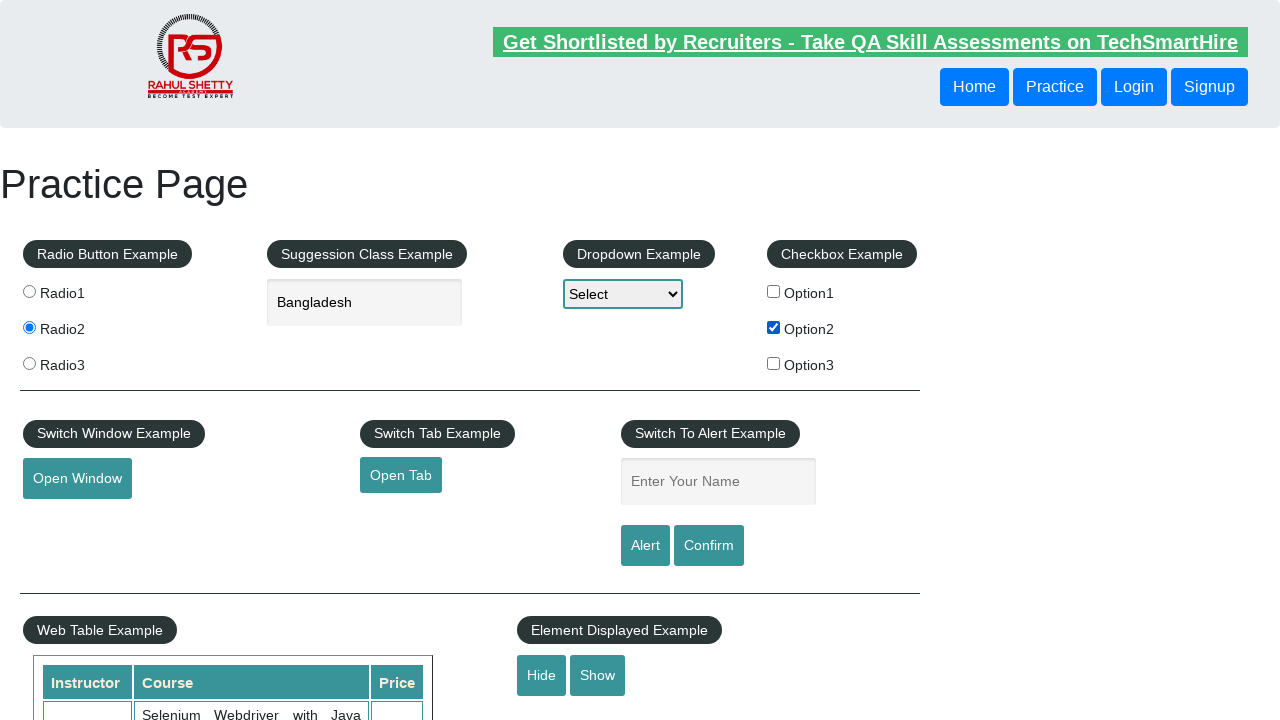